Tests JQuery UI Menus by navigating to the menu page and interacting with nested menu items

Starting URL: http://the-internet.herokuapp.com/

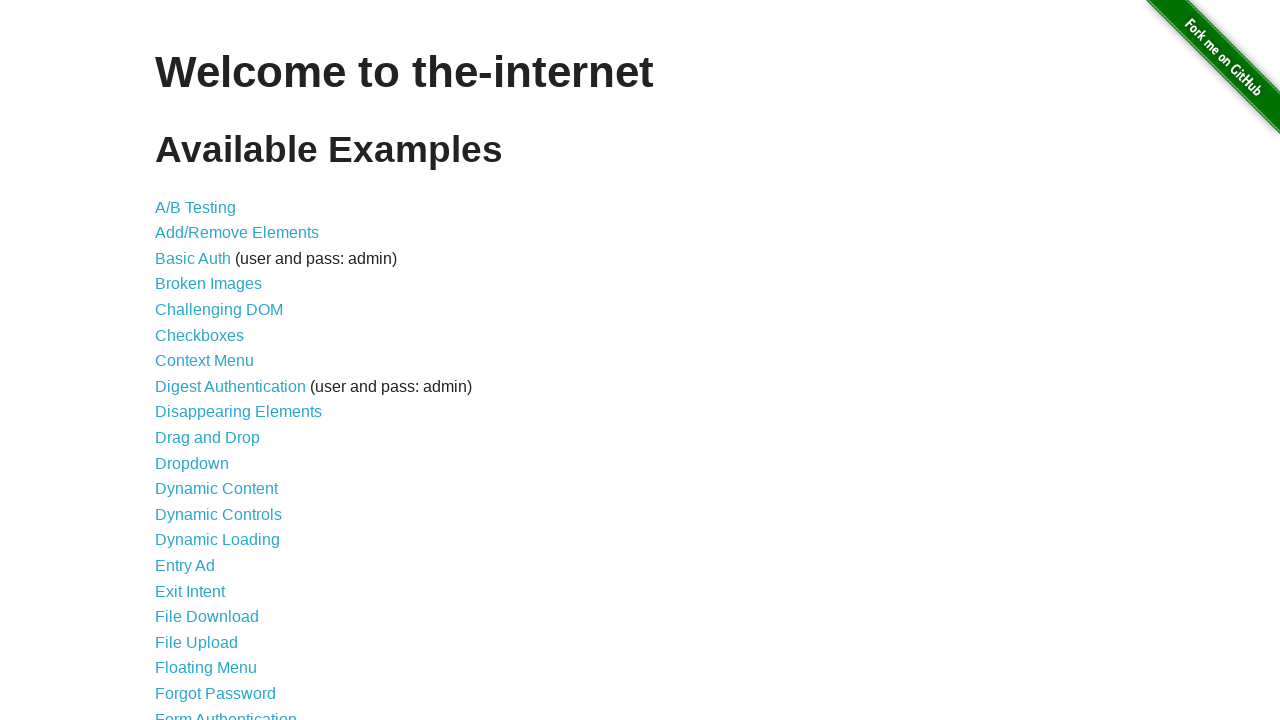

Clicked on 'JQuery UI Menus' link at (216, 360) on xpath=//*[contains(text(), 'JQuery UI Menus')]
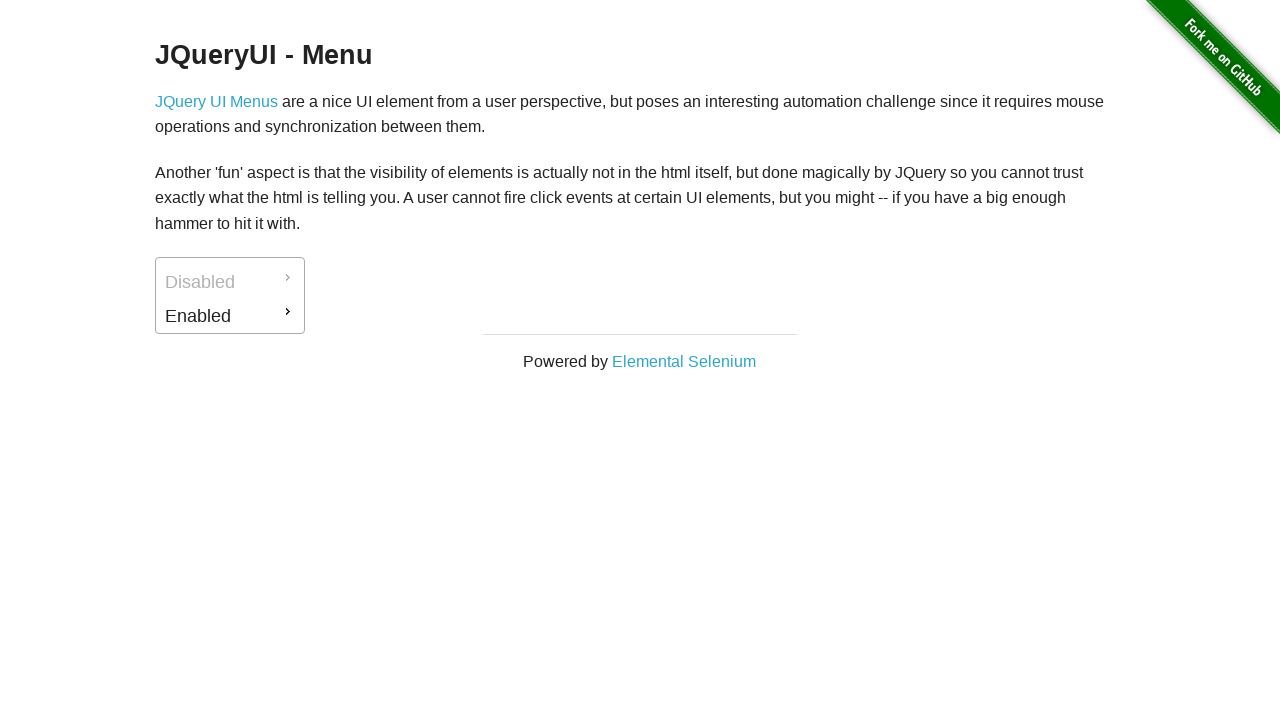

Clicked on the first menu item at (230, 316) on #ui-id-2
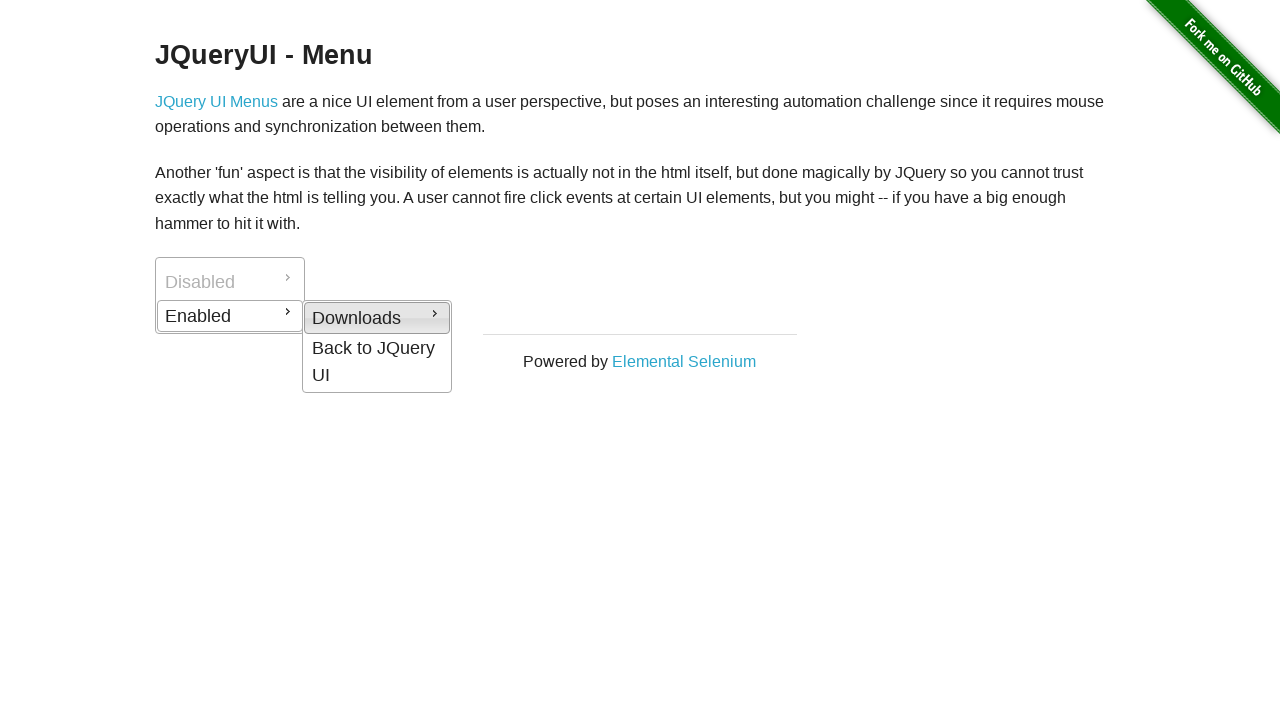

Submenu appeared
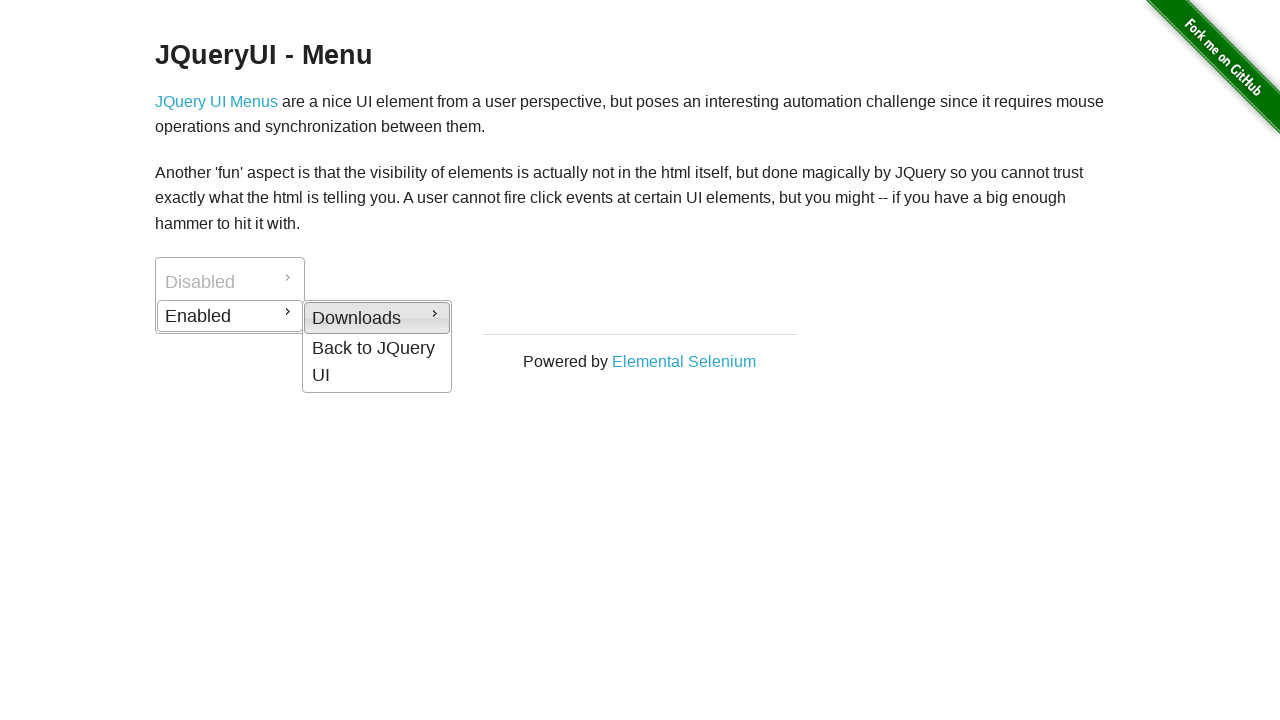

Clicked on submenu item at (377, 318) on #ui-id-4
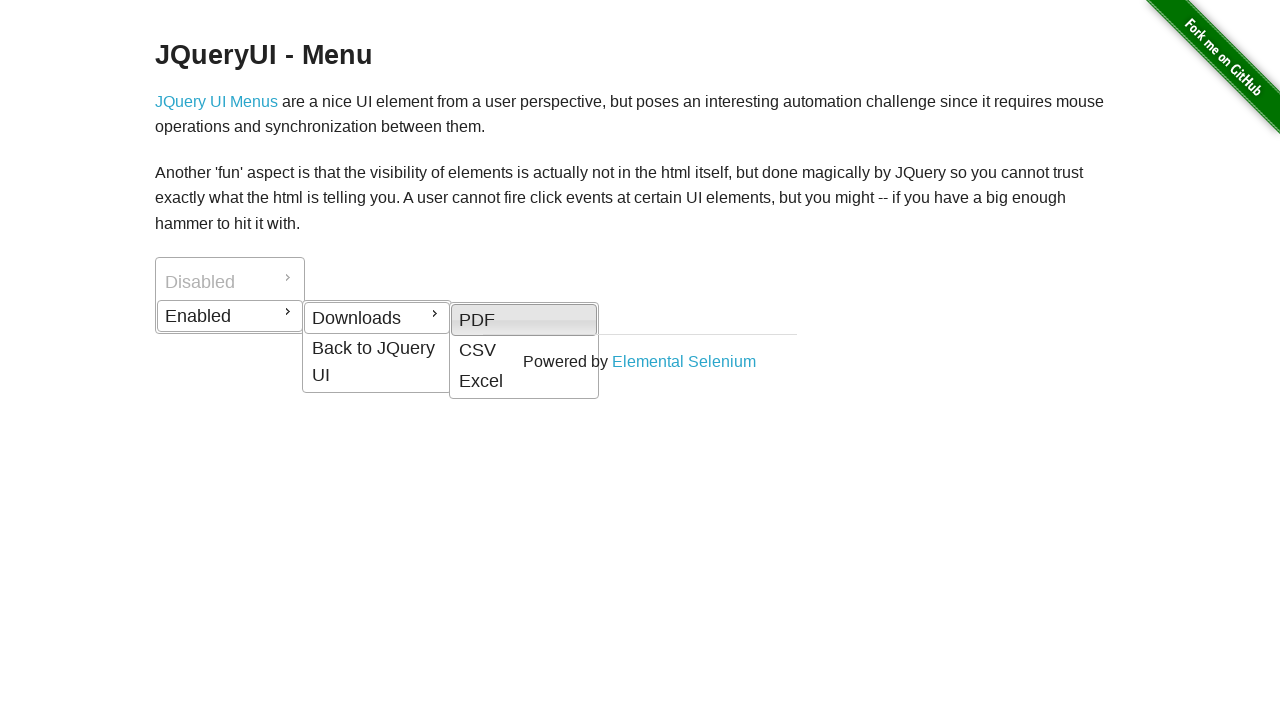

Nested submenu item loaded
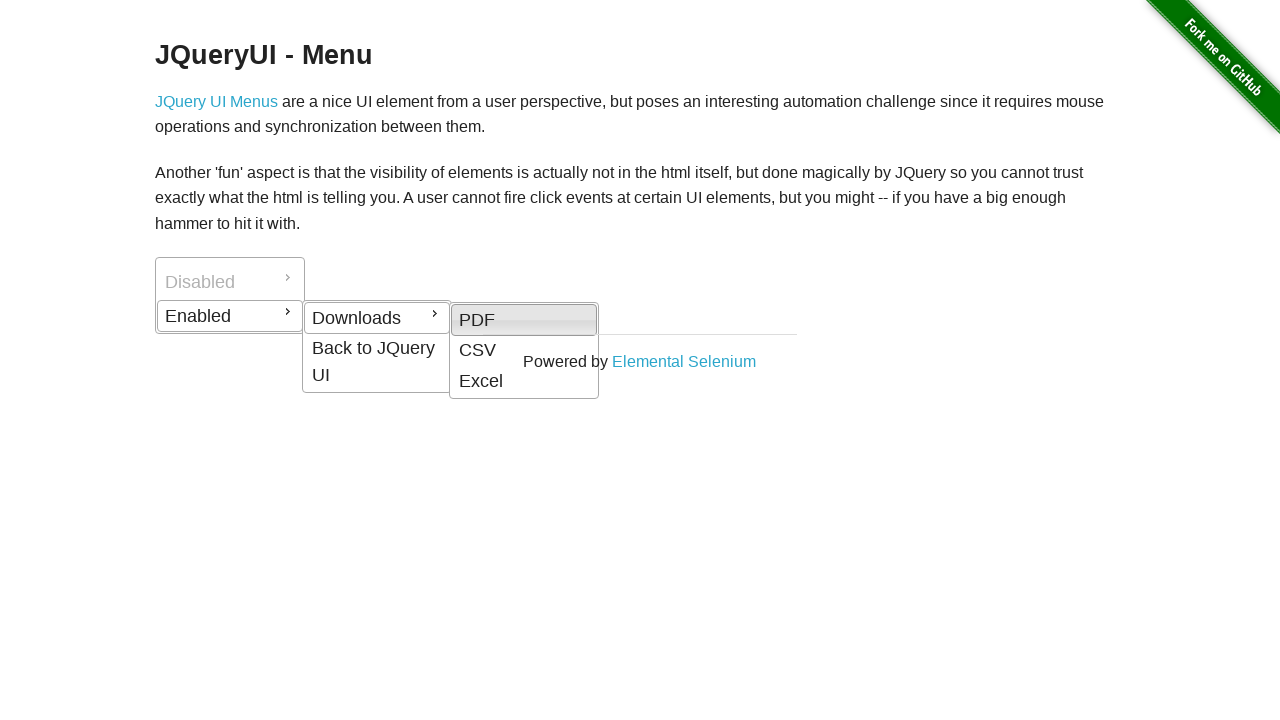

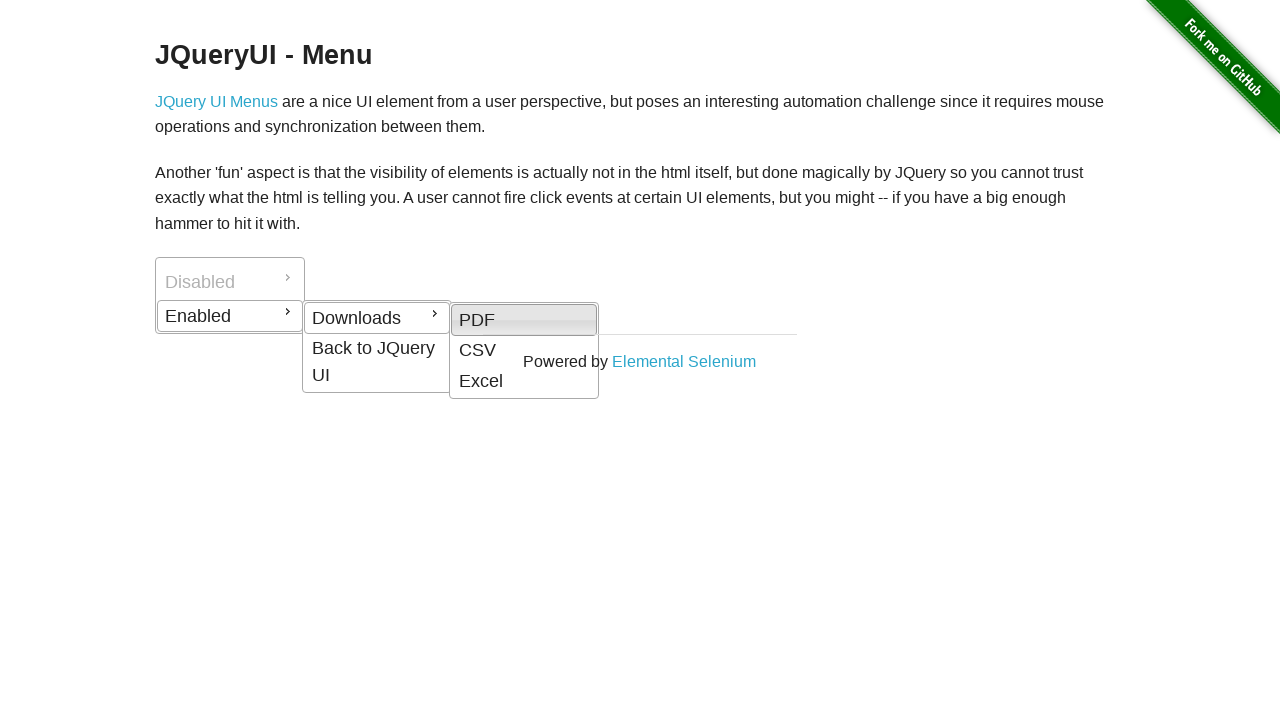